Tests injecting jQuery and jQuery Growl library into a page via JavaScript execution, then displays notification messages using the Growl library.

Starting URL: http://the-internet.herokuapp.com

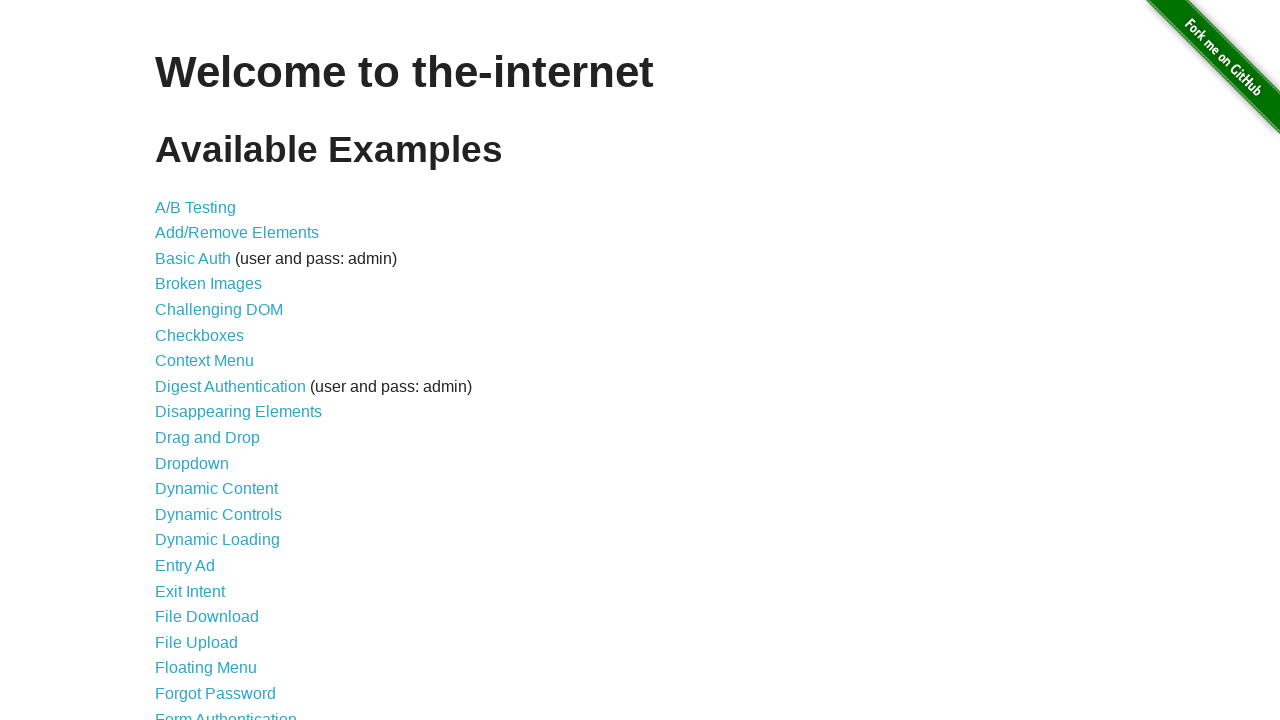

Checked for jQuery and injected it if not present
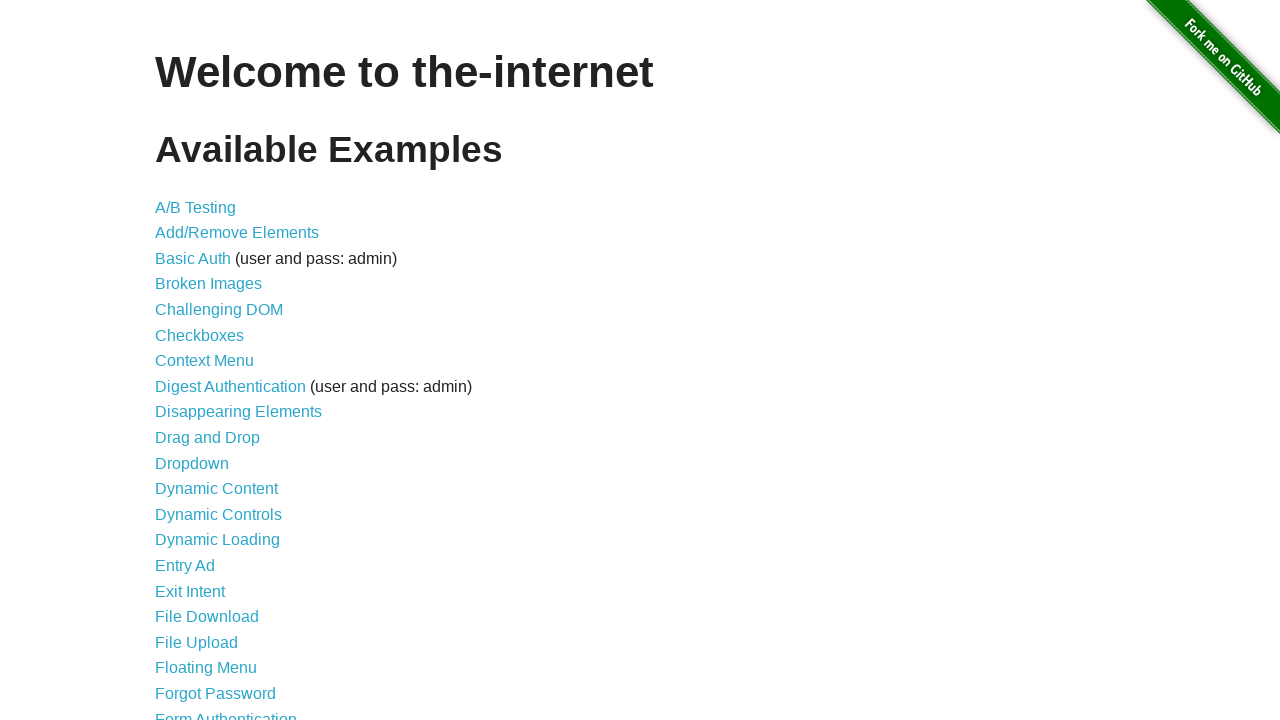

jQuery library loaded successfully
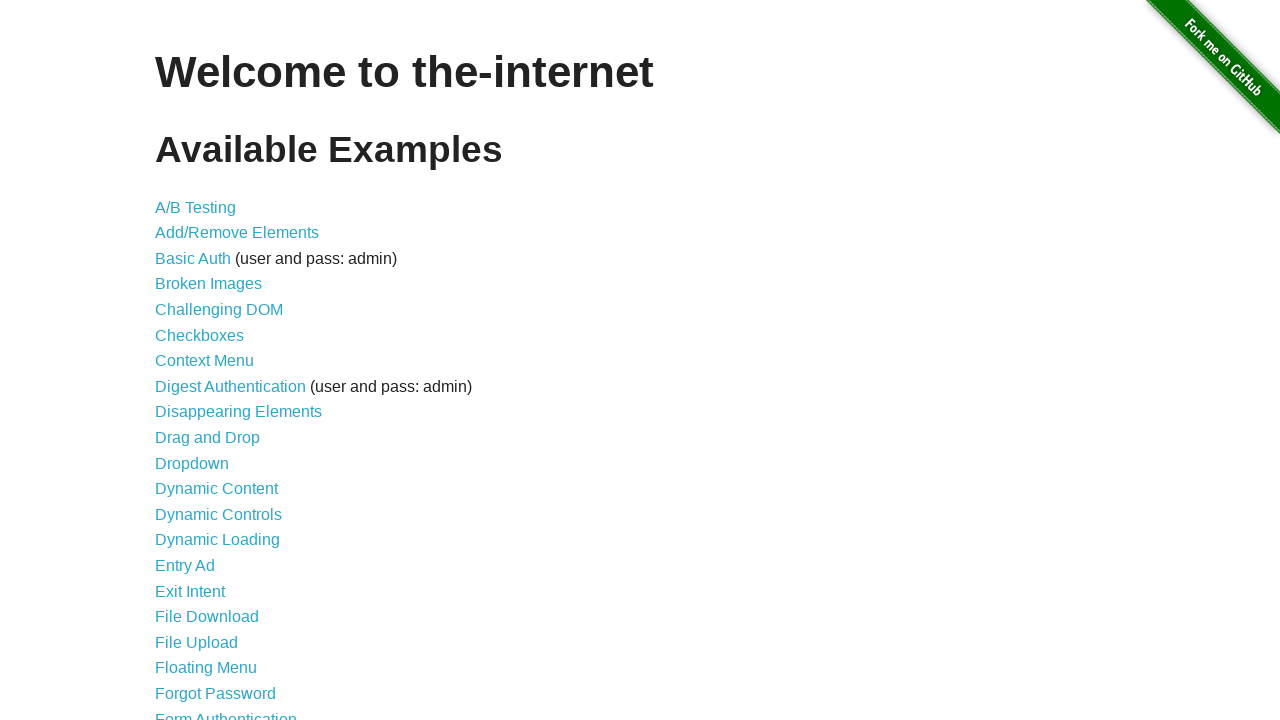

Loaded jQuery Growl library via $.getScript()
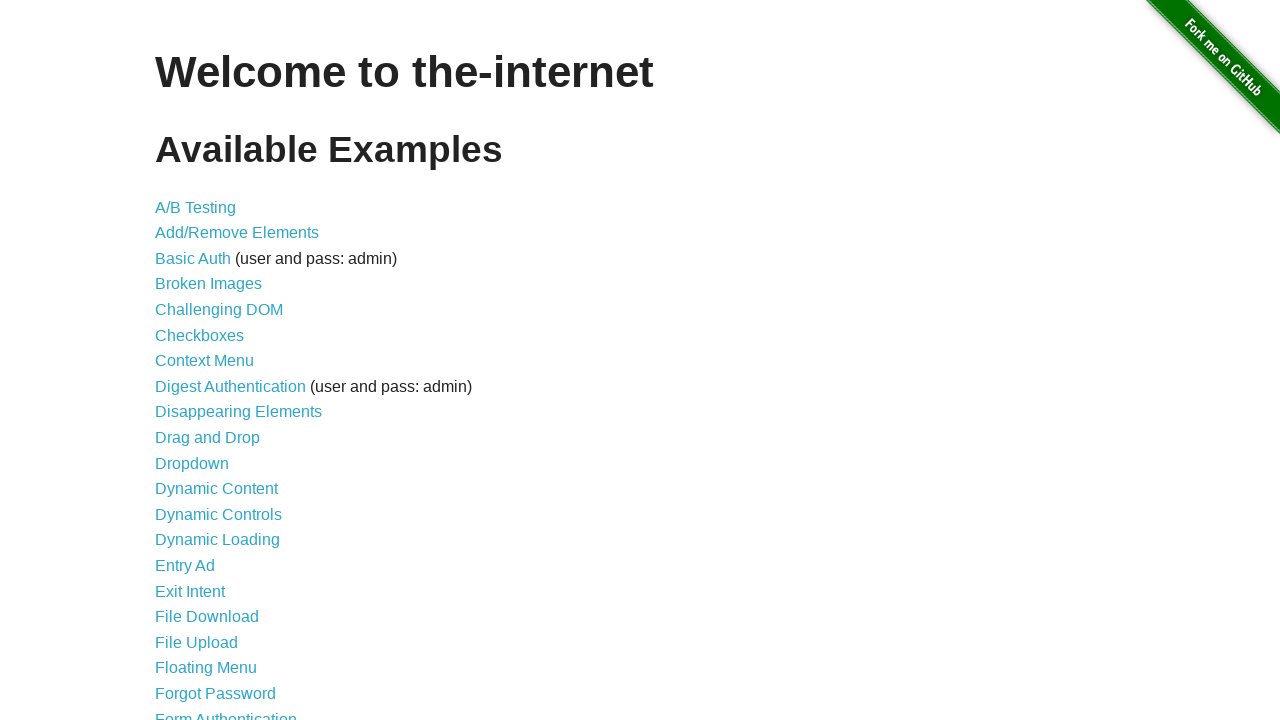

Injected jQuery Growl CSS stylesheet
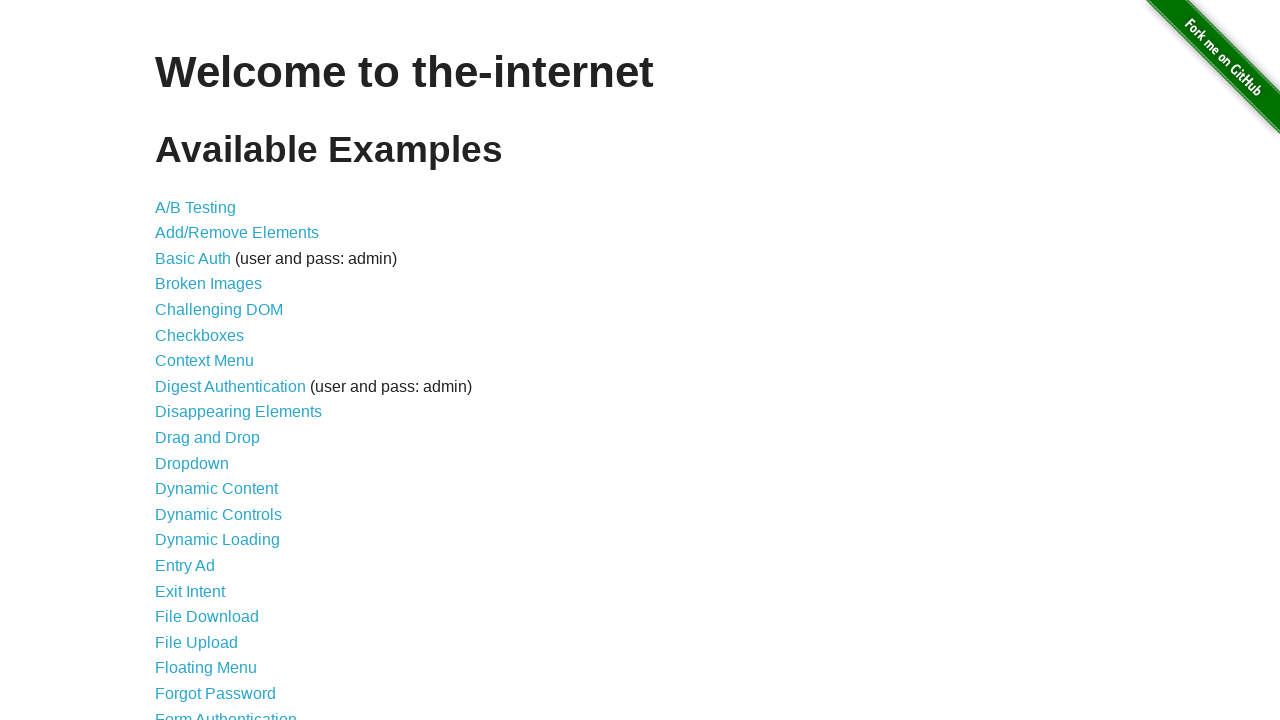

jQuery Growl library function is available
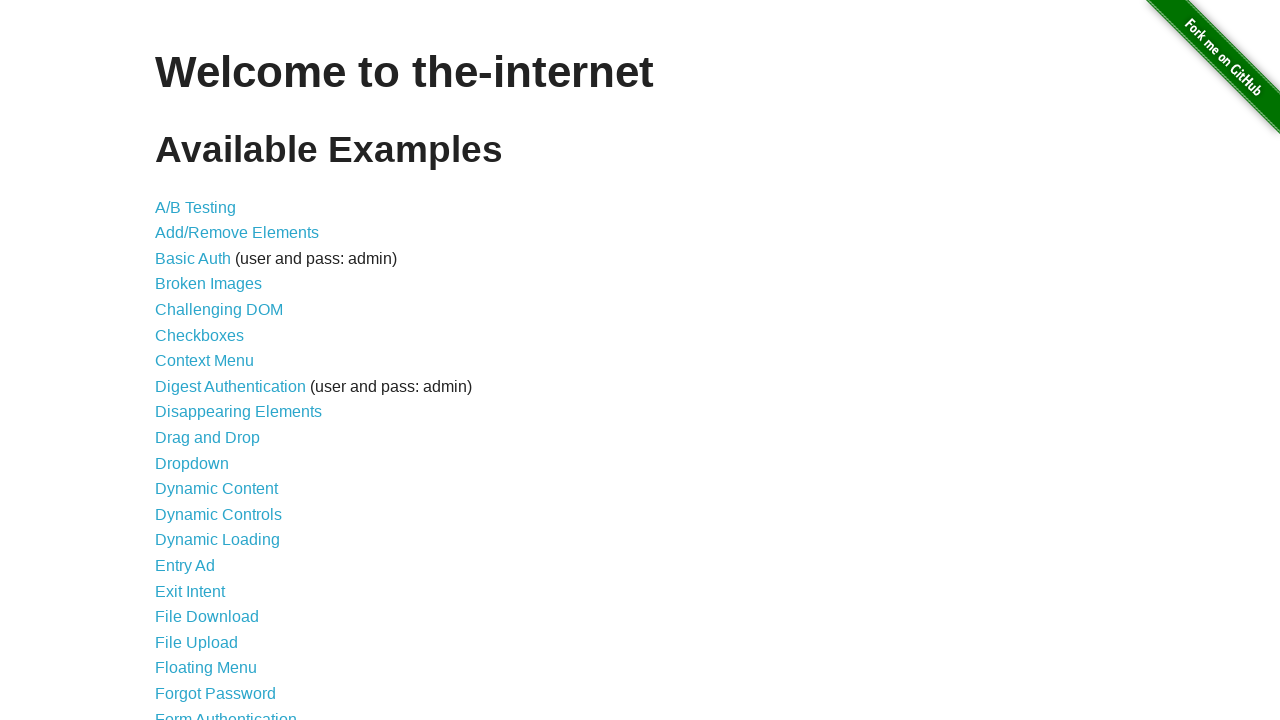

Displayed GET notification via jQuery Growl
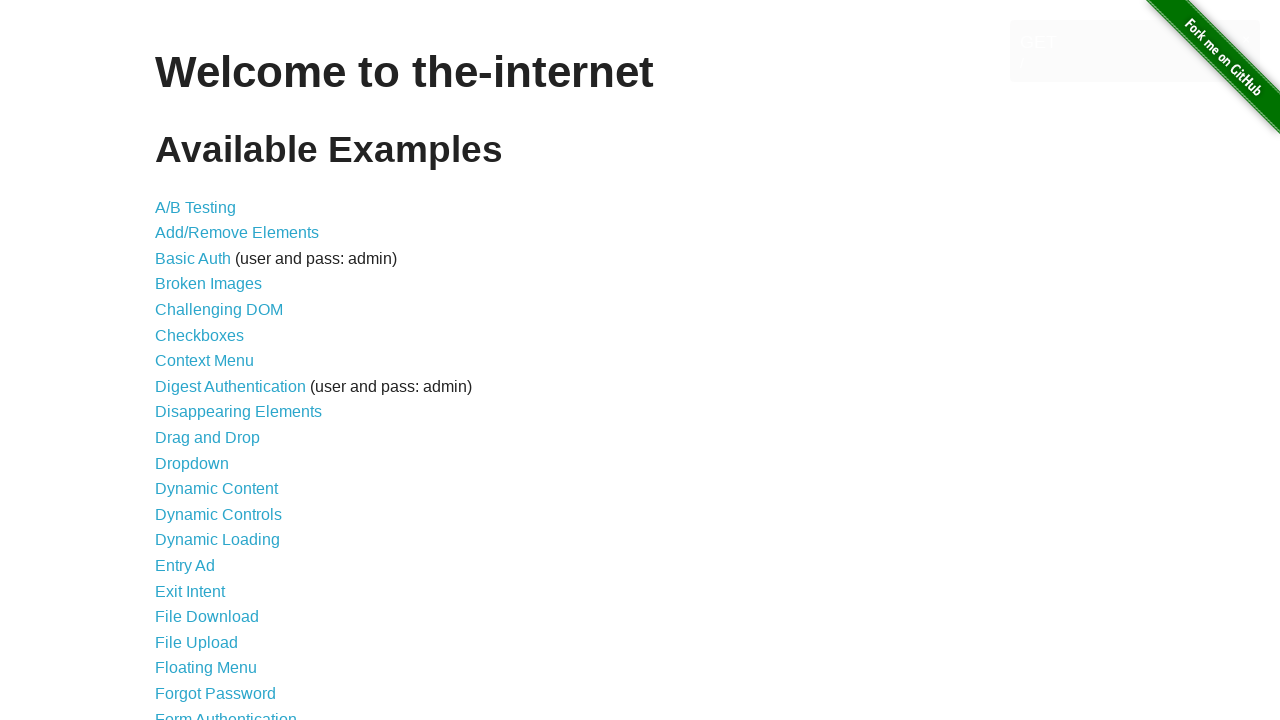

Displayed ERROR notification via jQuery Growl
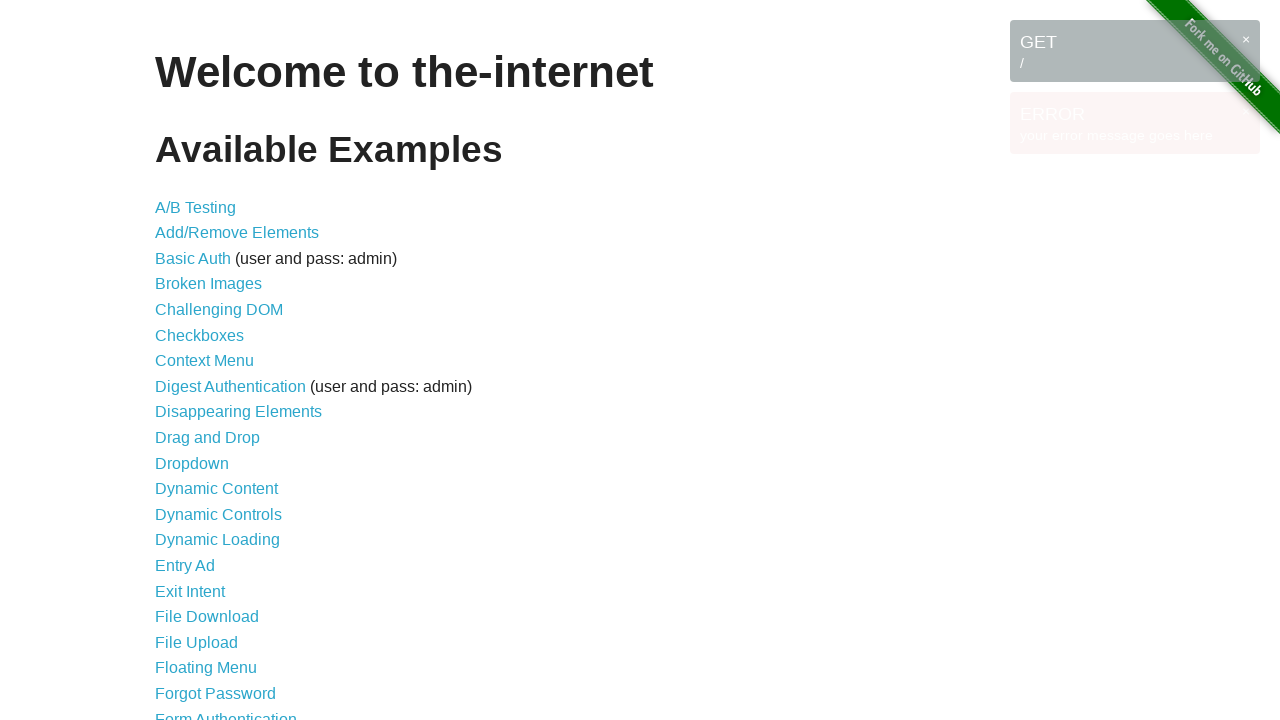

Displayed NOTICE notification via jQuery Growl
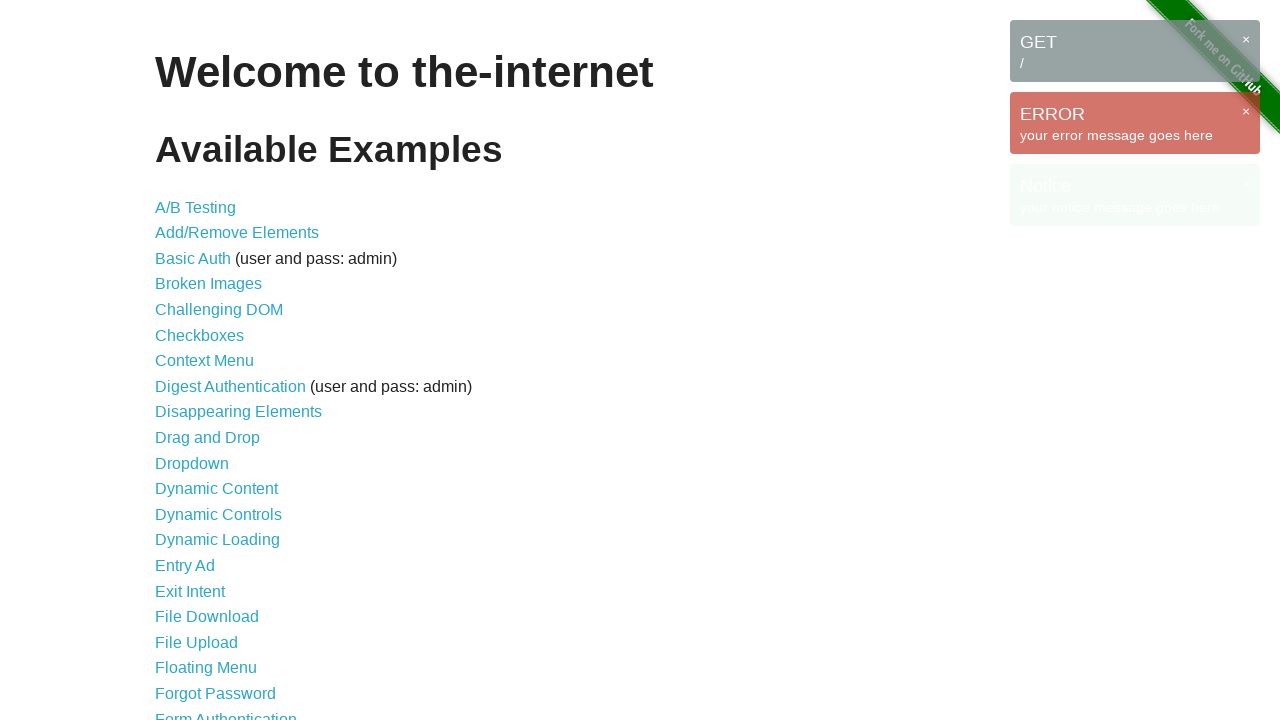

Displayed WARNING notification via jQuery Growl
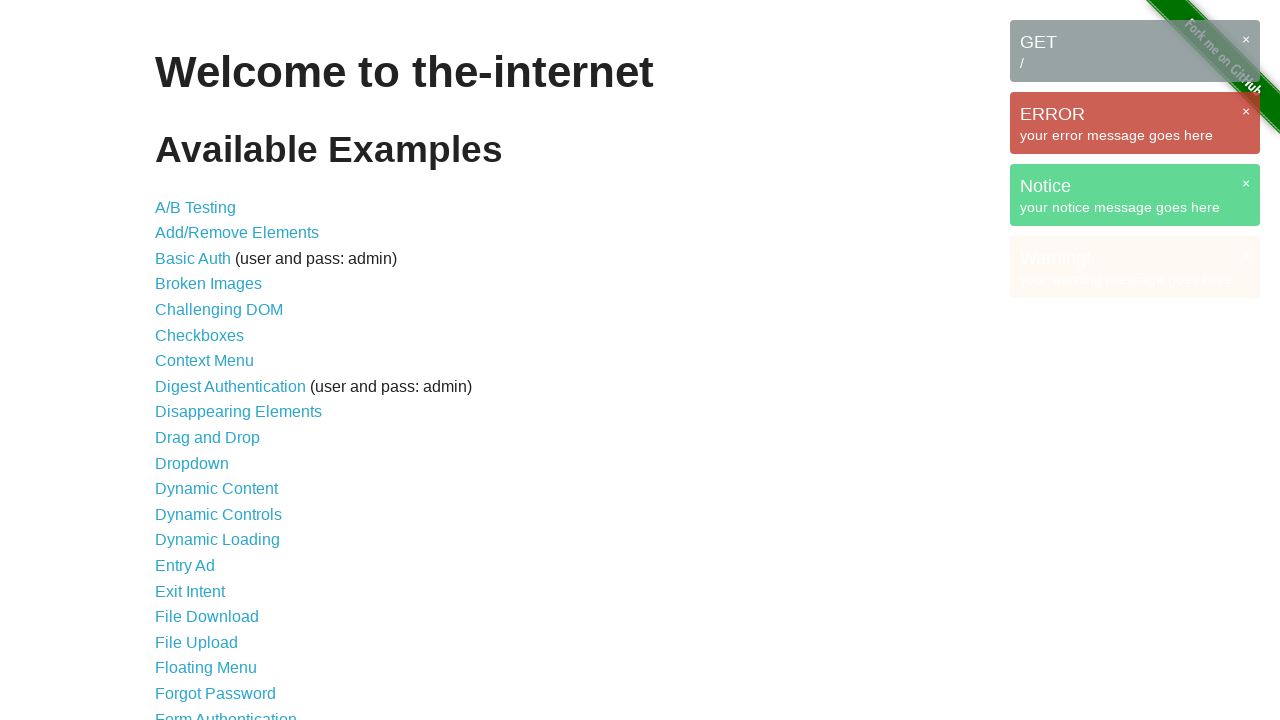

Waited 2 seconds to view all notifications on page
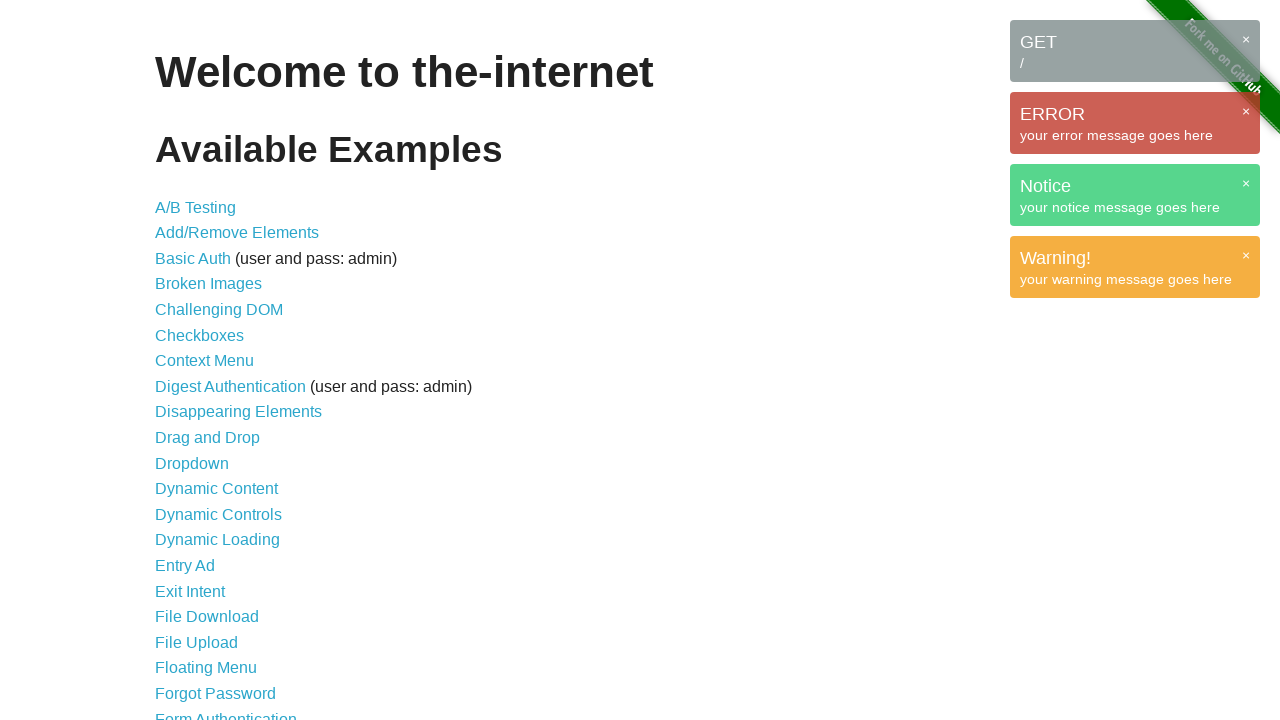

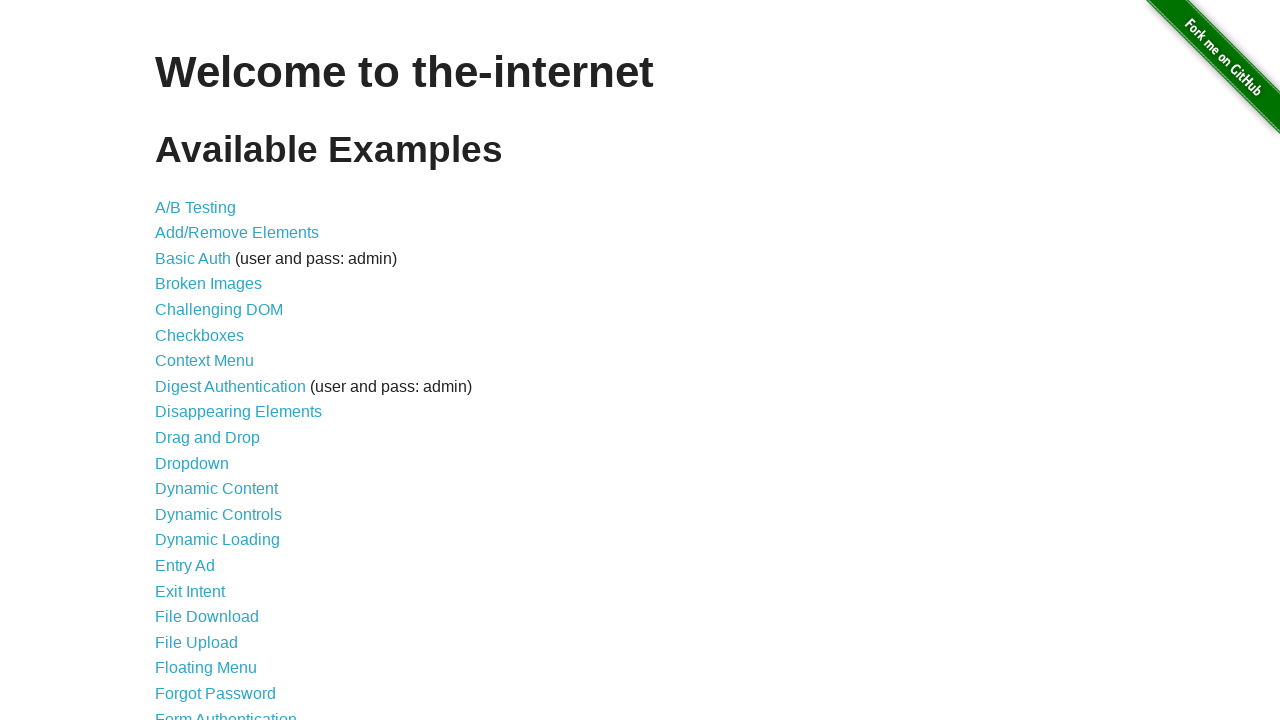